Tests that the Playwright homepage has "Playwright" in the title and verifies the "Get started" link navigates to the intro page

Starting URL: https://playwright.dev

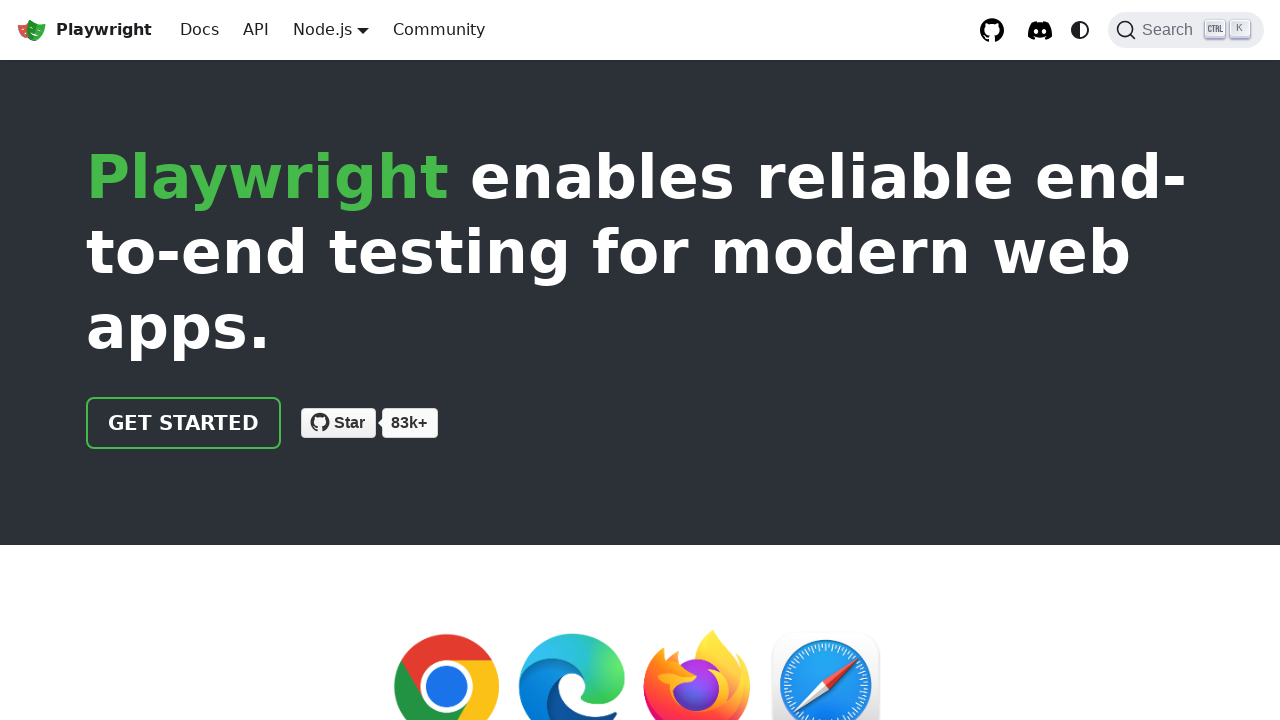

Verified page title contains 'Playwright'
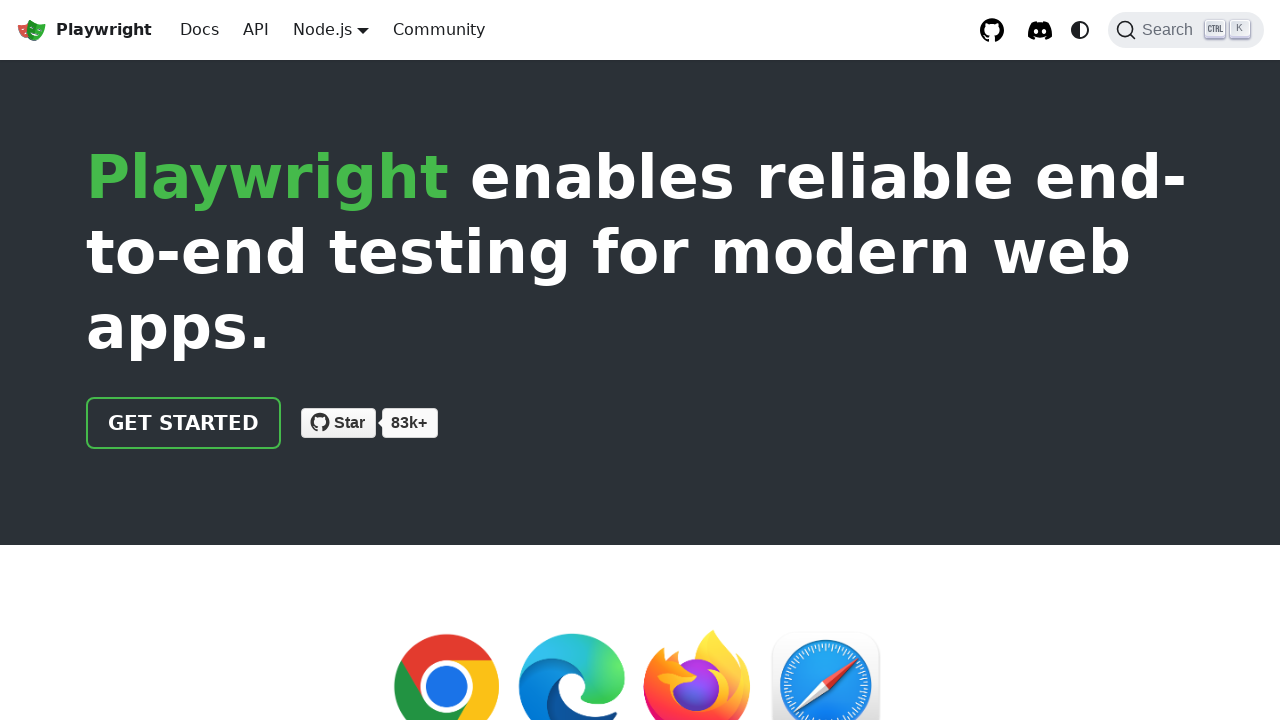

Located 'Get started' link element
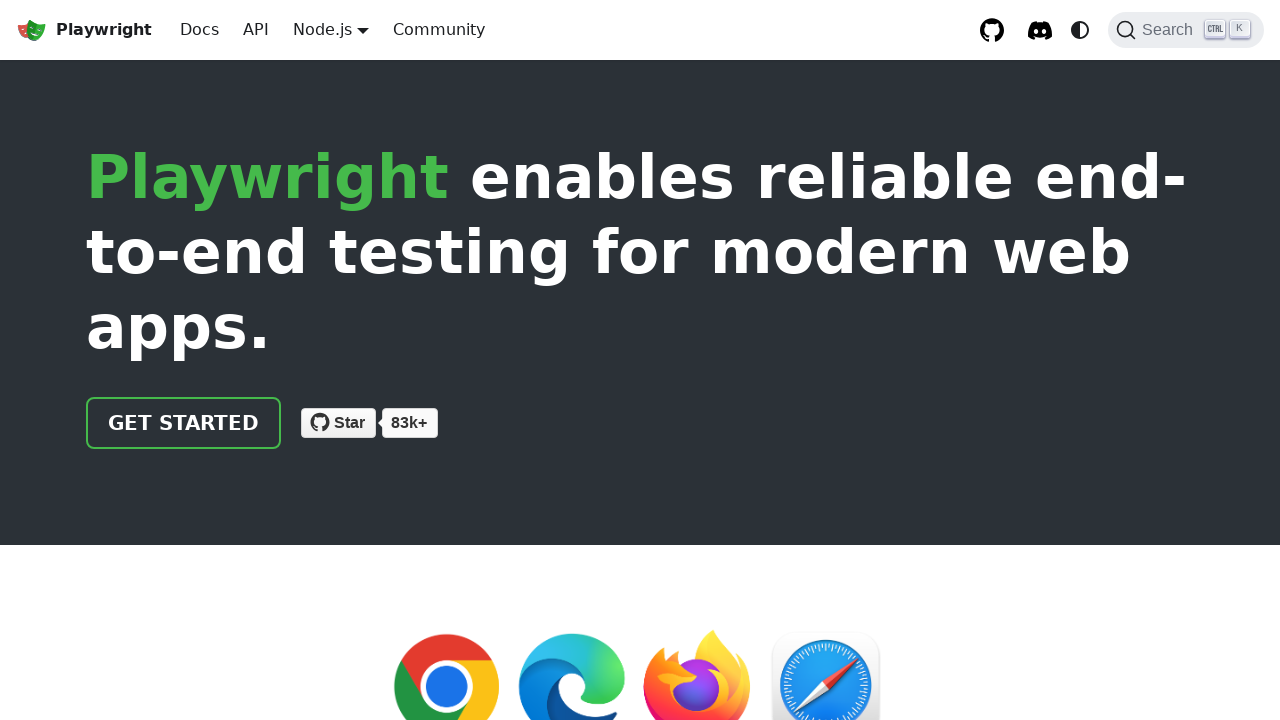

Verified 'Get started' link href is '/docs/intro'
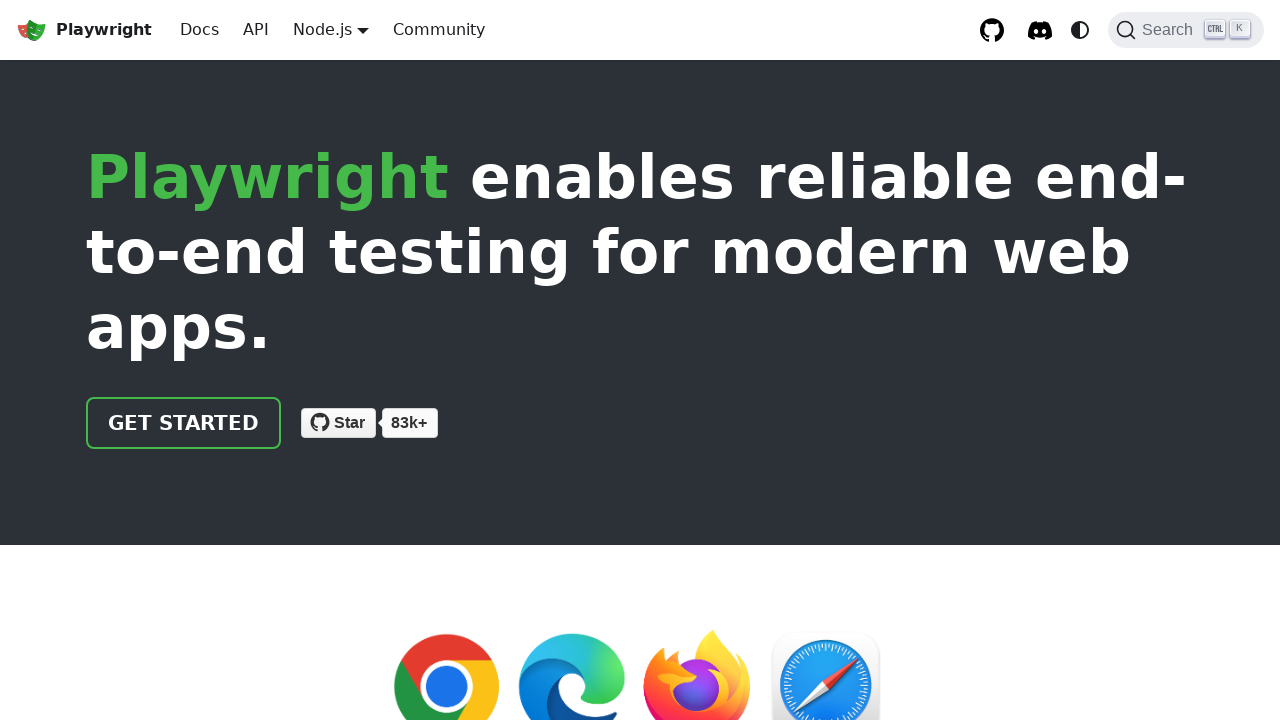

Clicked 'Get started' link at (184, 423) on internal:role=link[name="Get started"i]
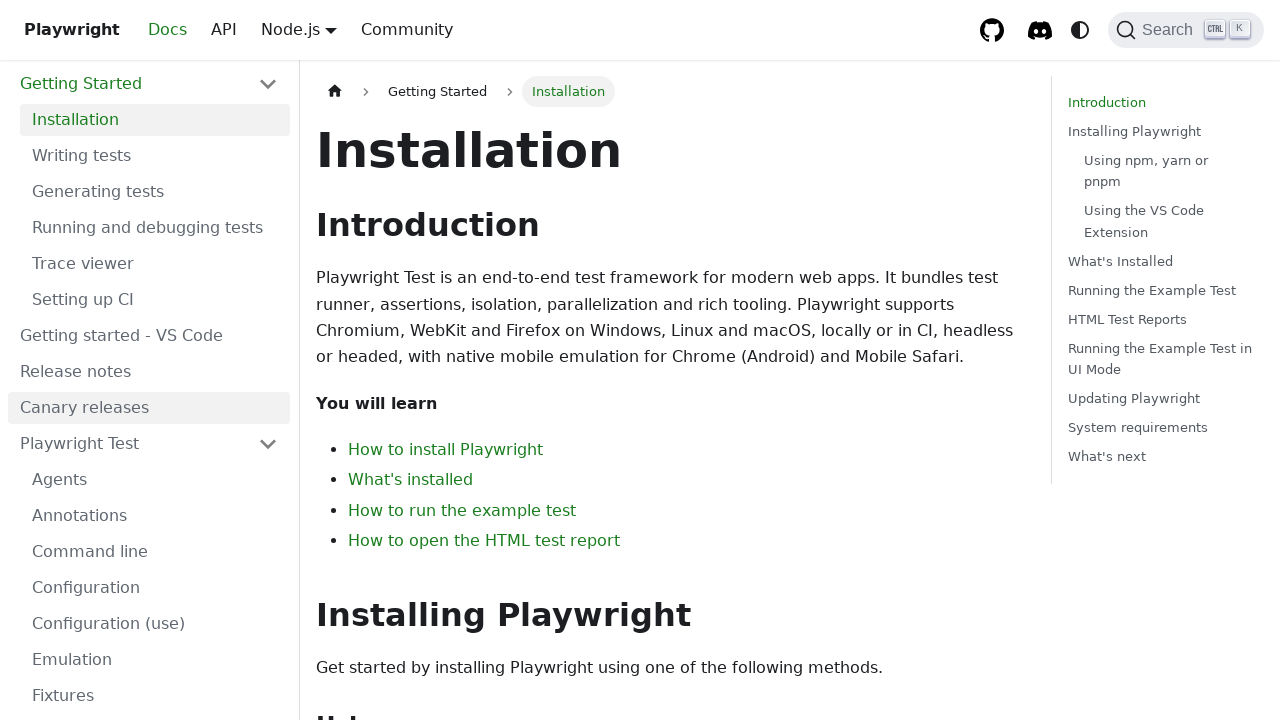

Verified navigation to intro page - URL contains 'intro'
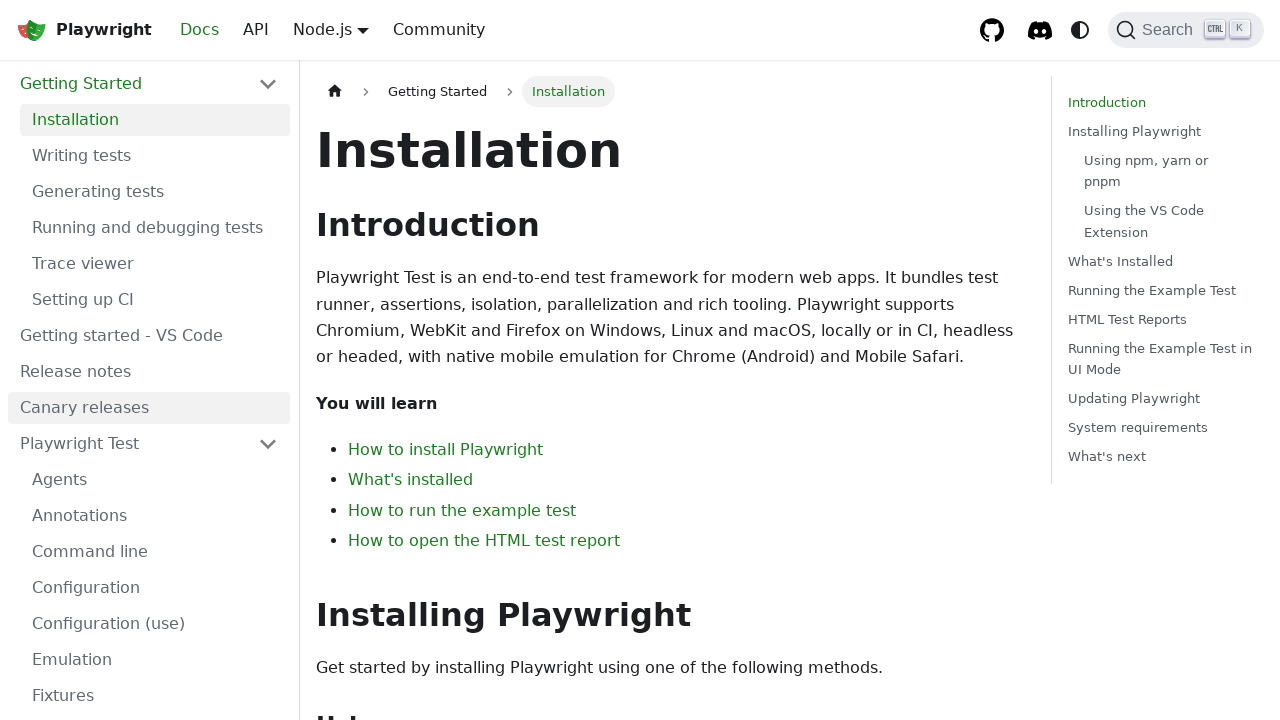

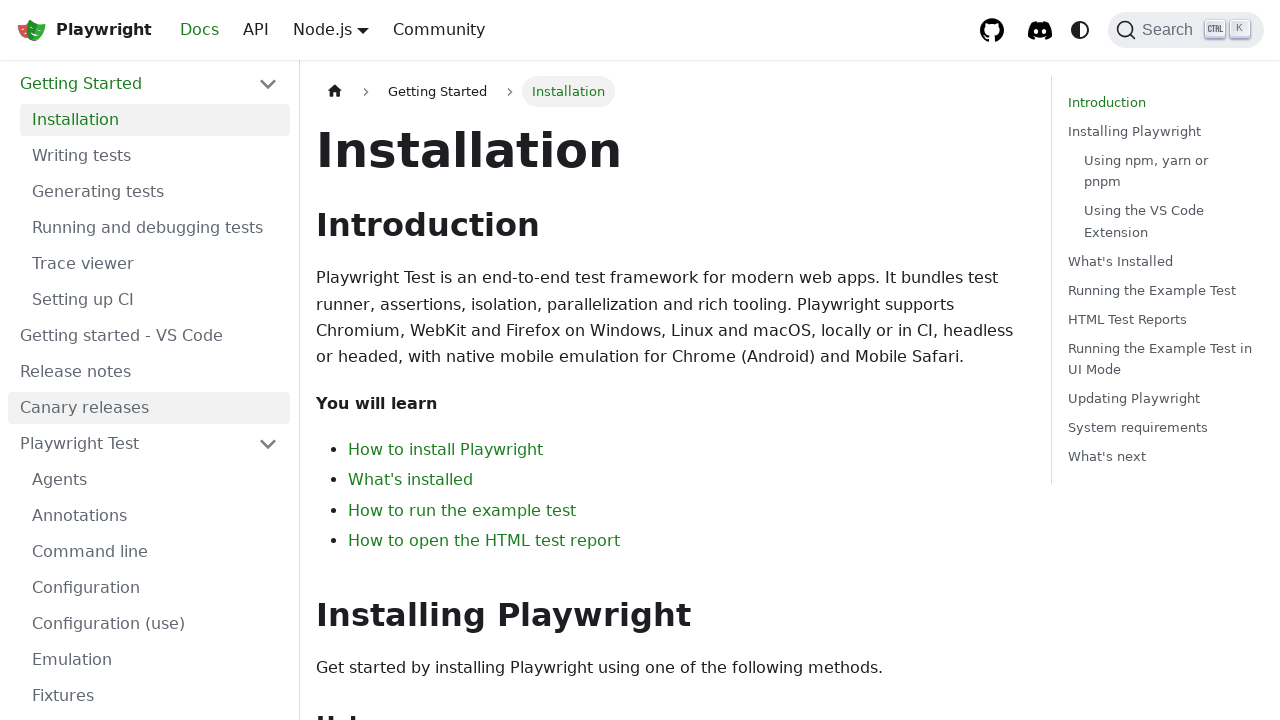